Navigates to a tables page and verifies that email cells and action buttons are present in the table

Starting URL: https://practice.expandtesting.com/tables

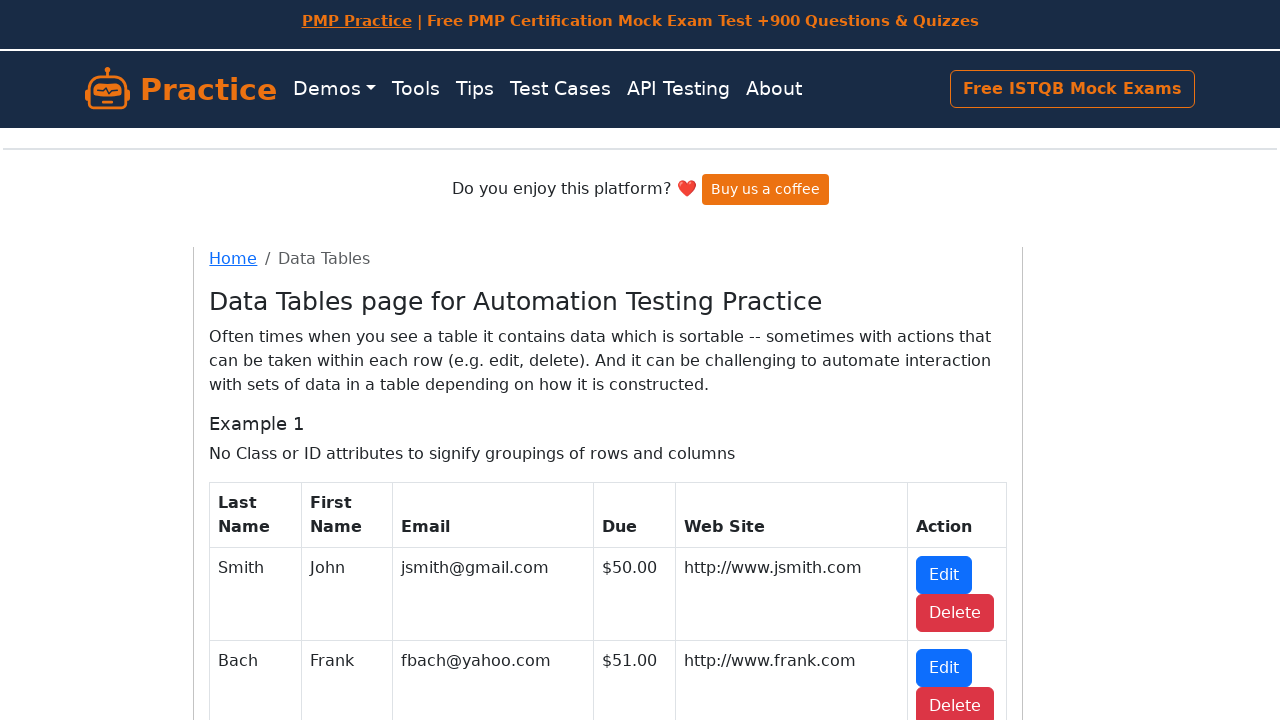

Navigated to tables practice page
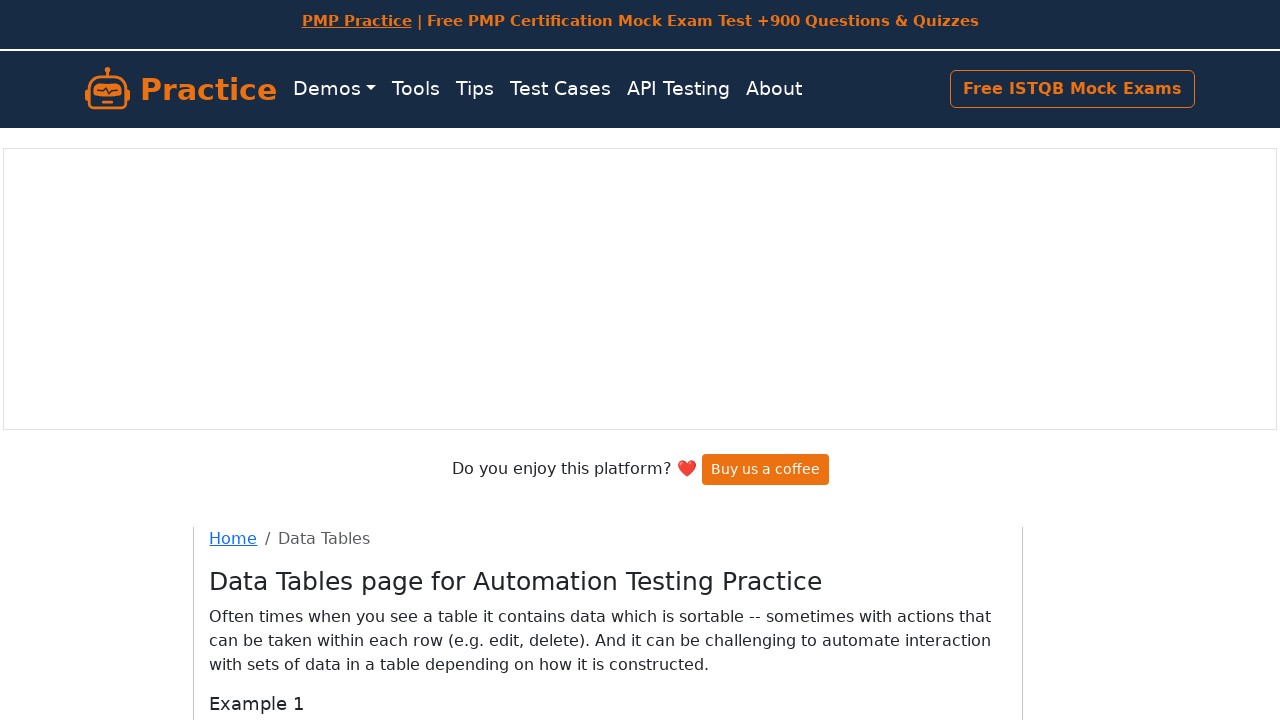

Table #table2 loaded
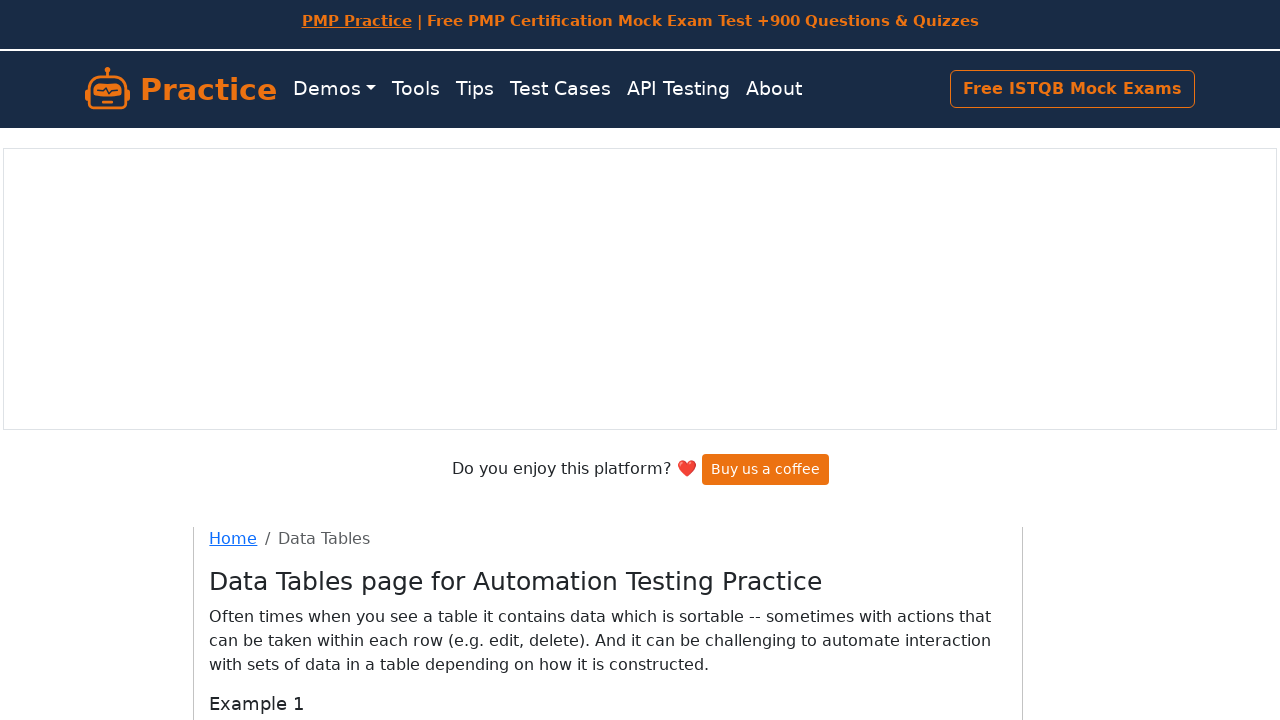

Email cells verified as present in table
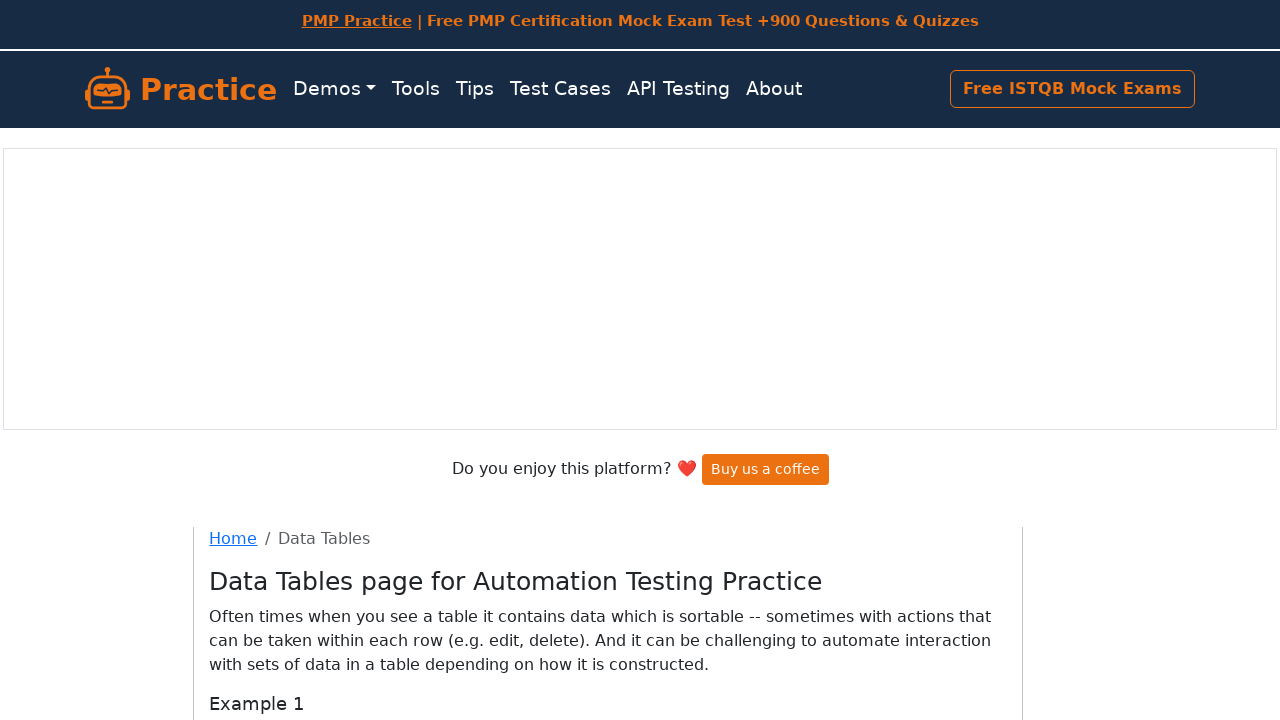

Action delete buttons verified as present in table
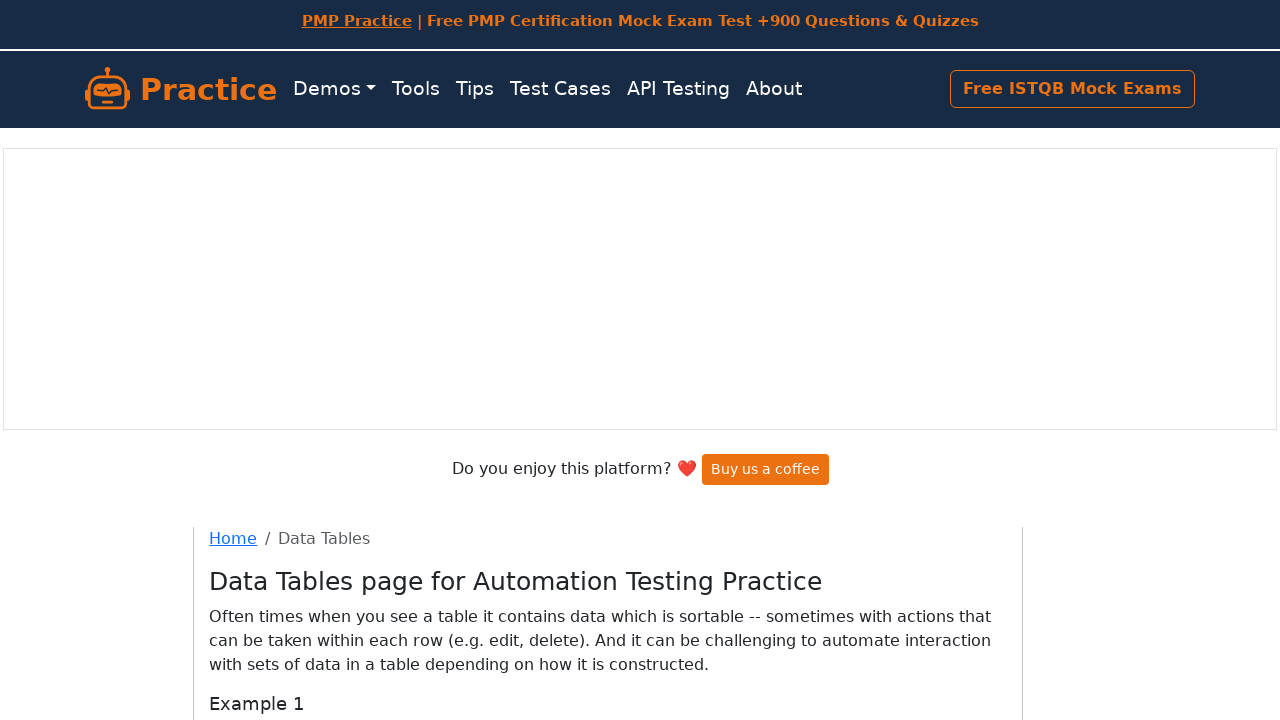

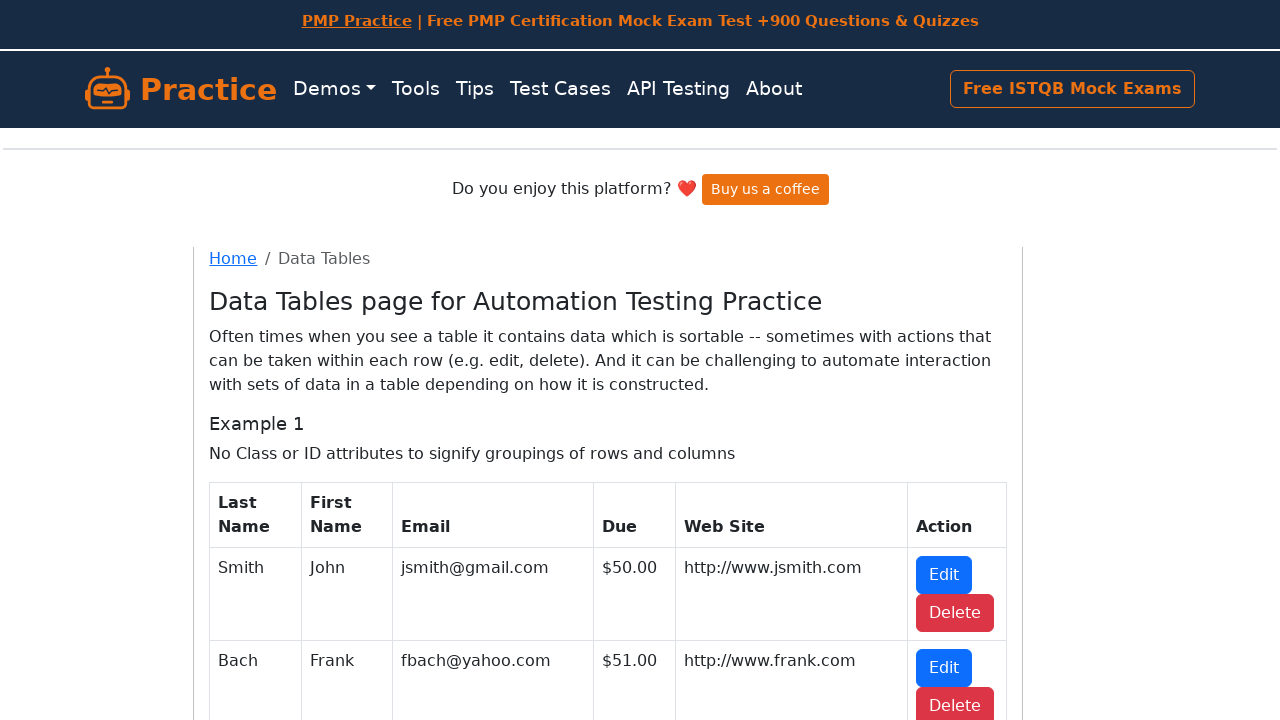